Tests navigation from the Training Support homepage to the About Us page by clicking the About Us link and verifying the page title changes appropriately.

Starting URL: https://training-support.net

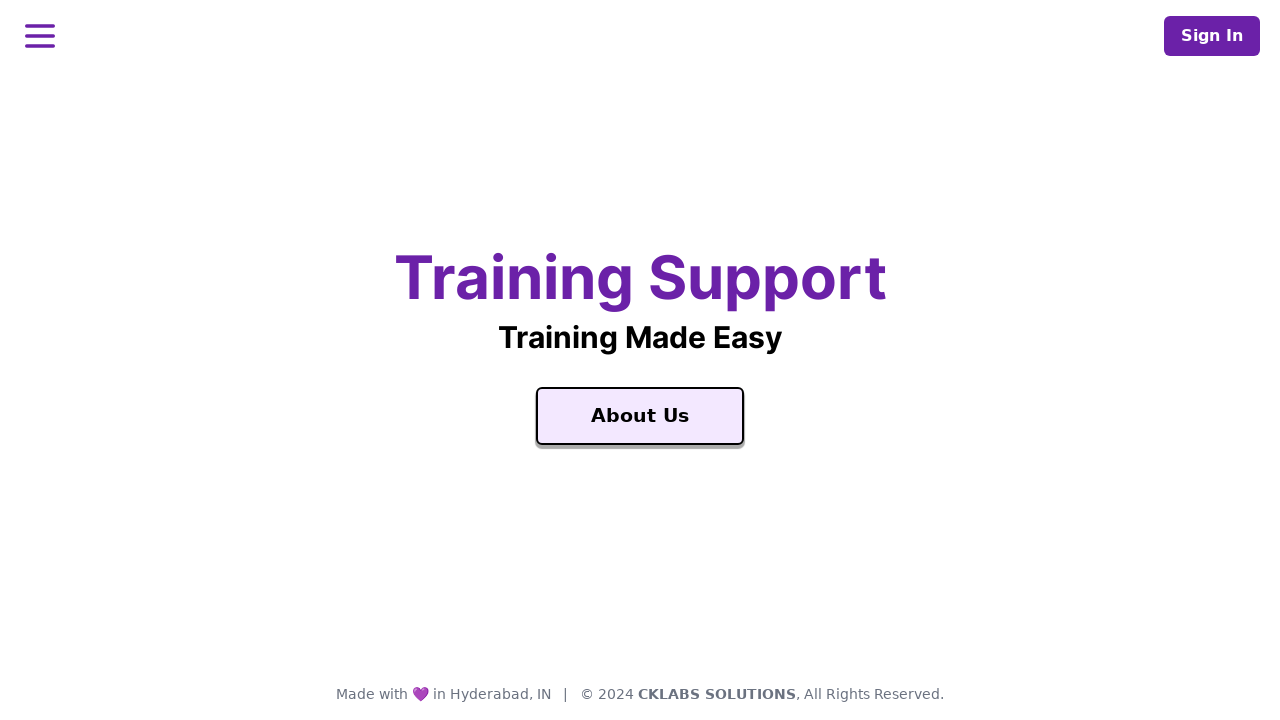

Verified home page title is 'Training Support'
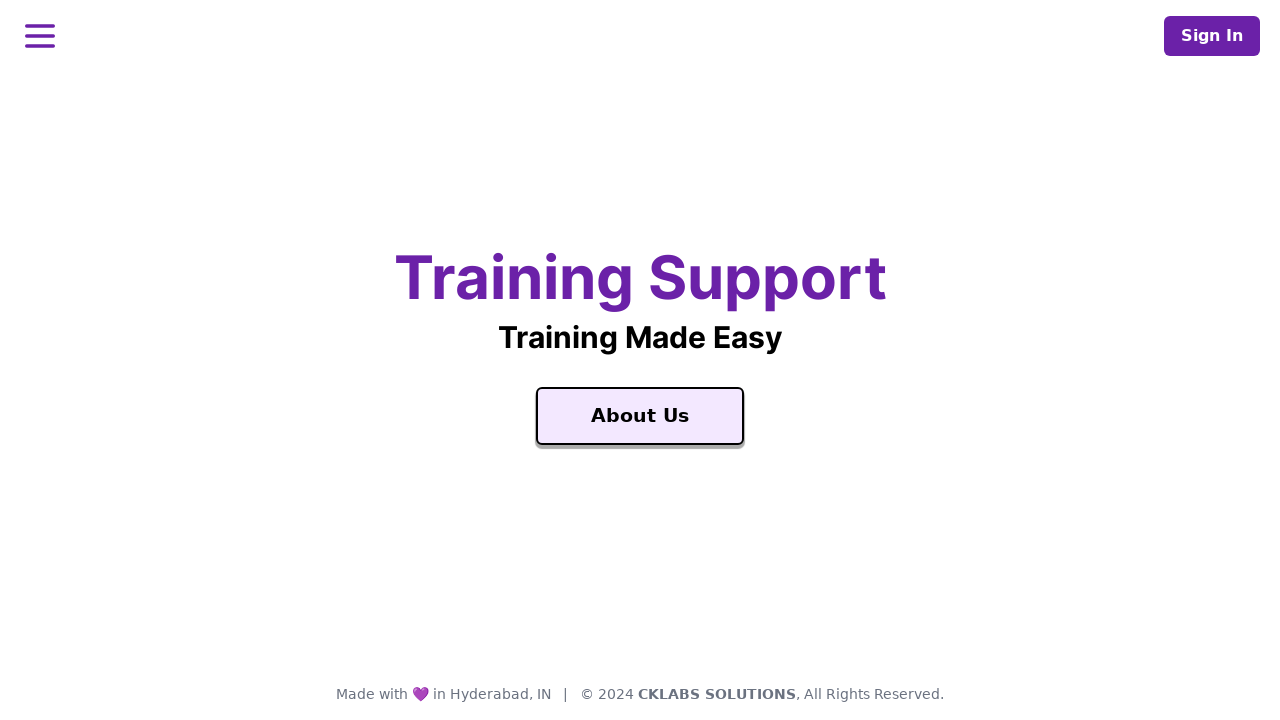

Clicked the About Us link at (640, 416) on text=About Us
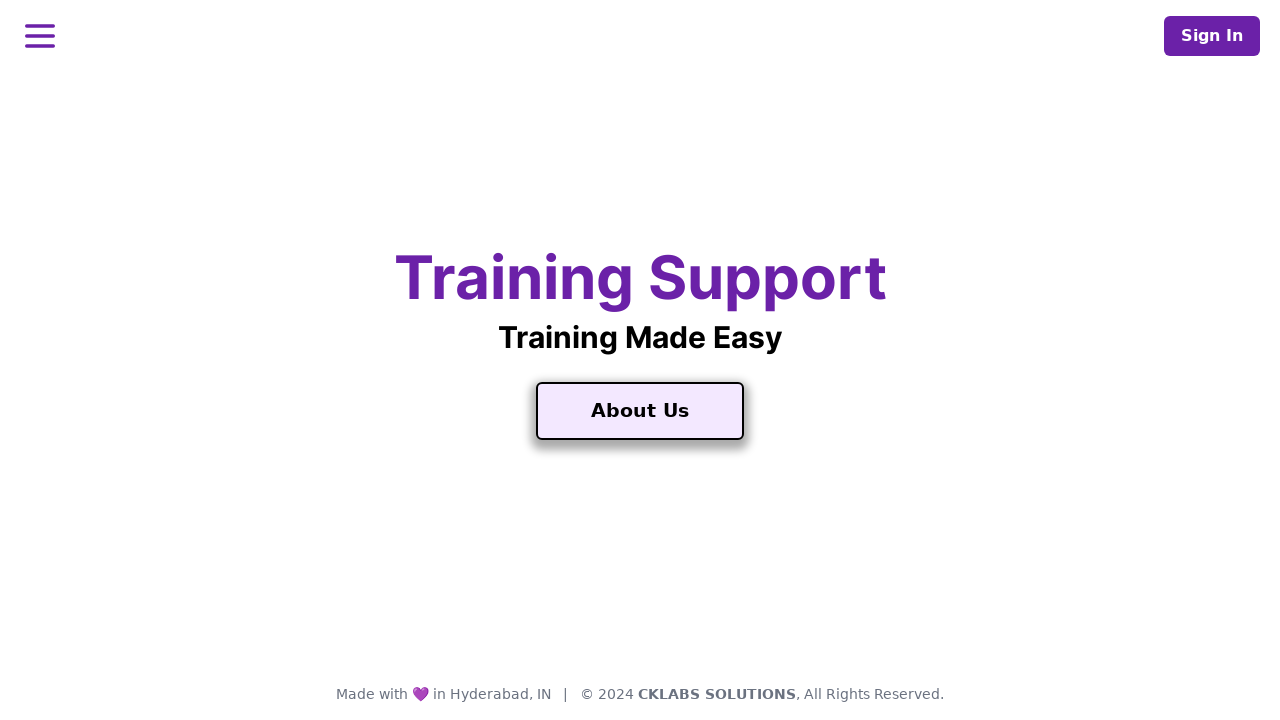

Waited for About Us page to load
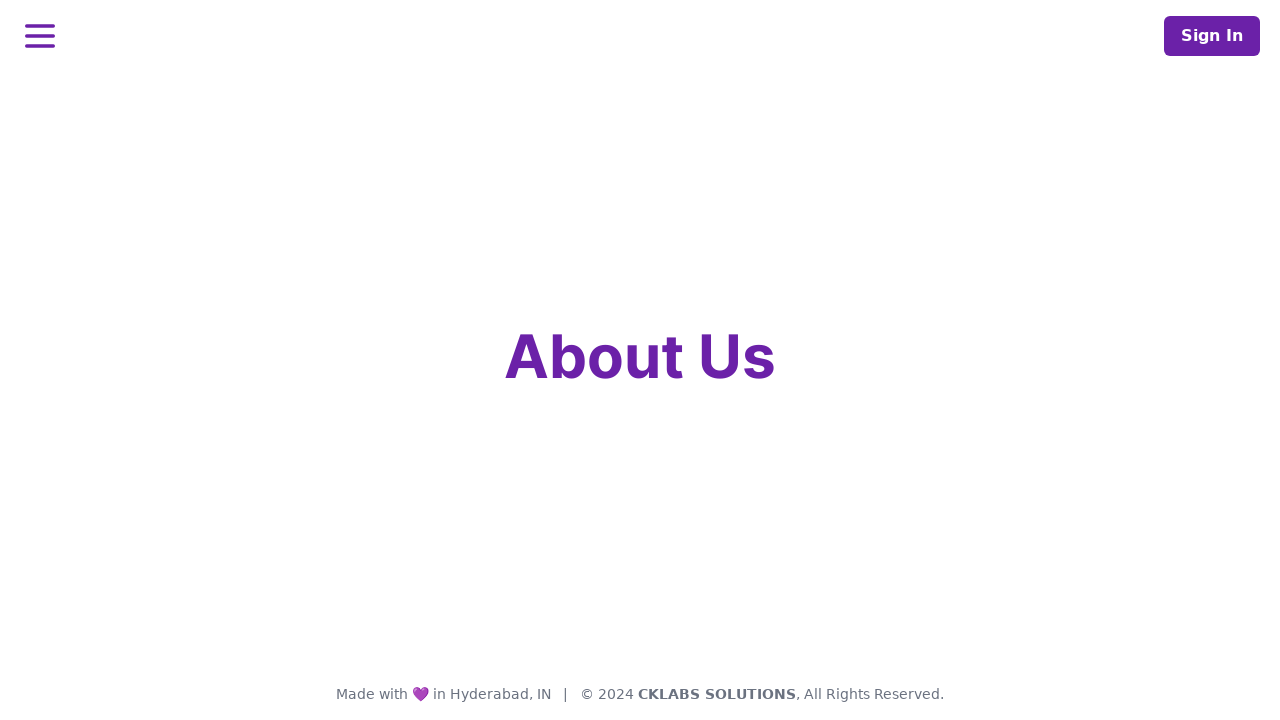

Verified About Us page title is 'About Training Support'
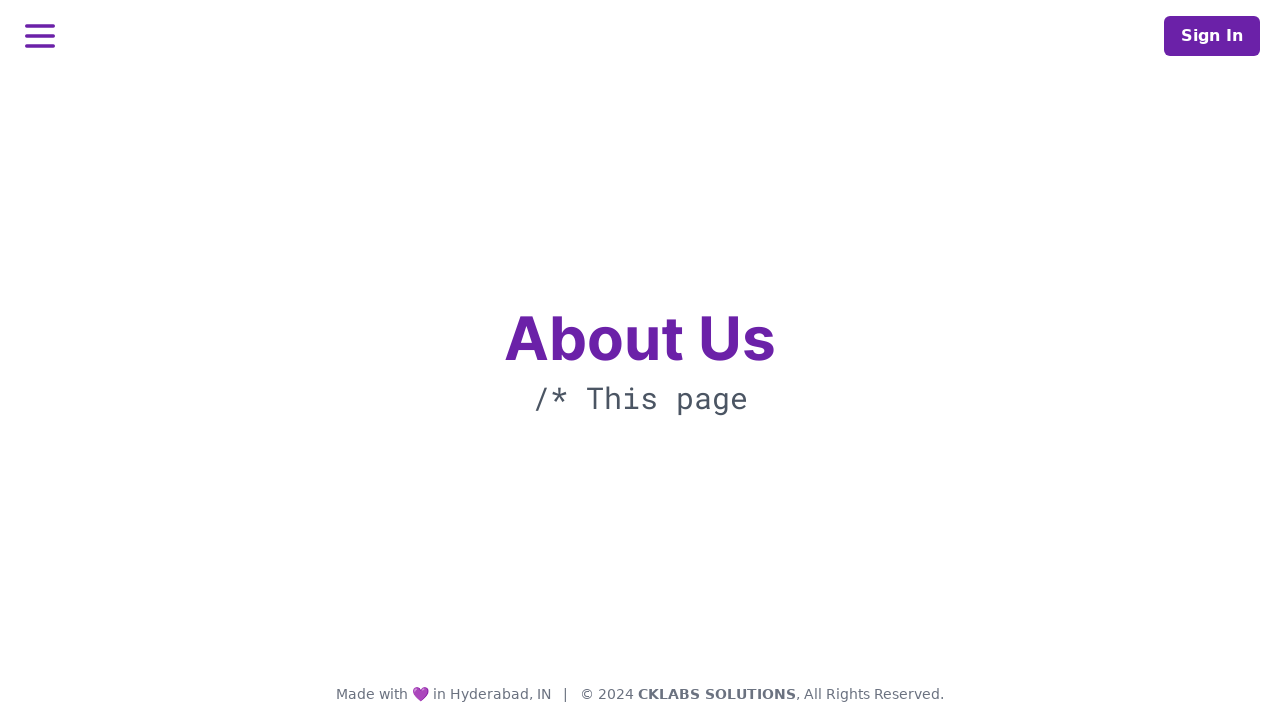

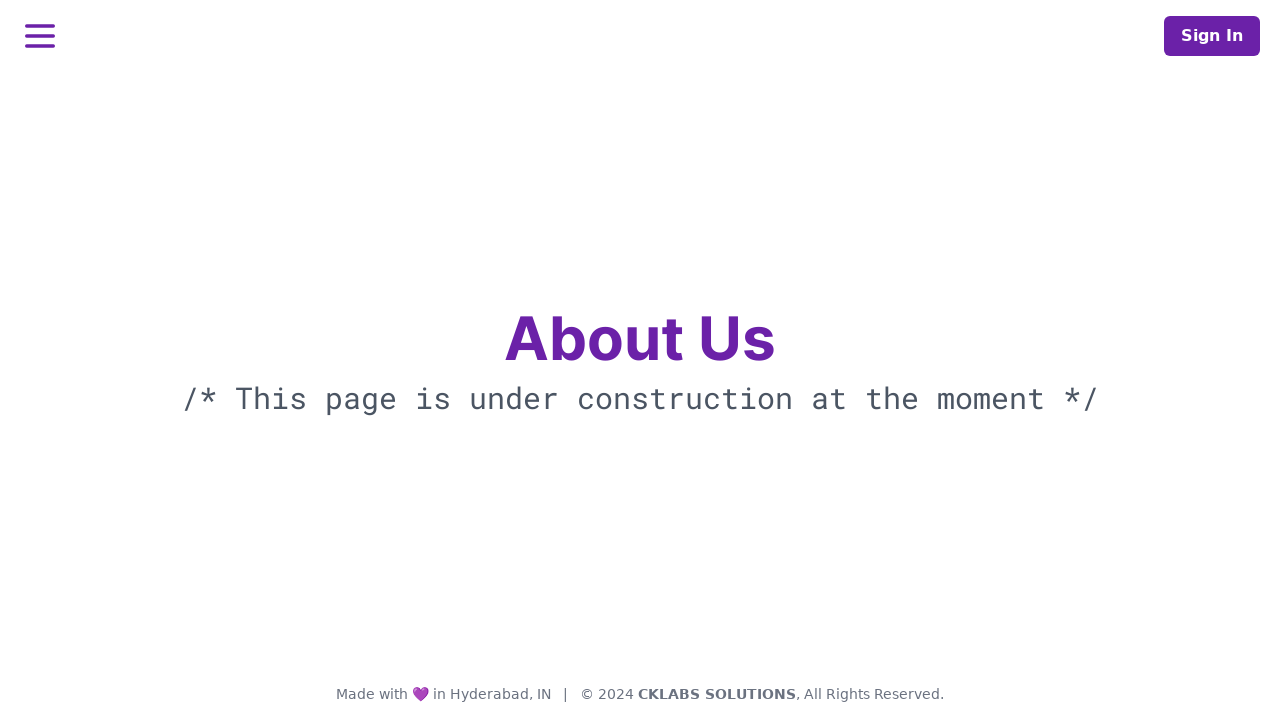